Tests handling a simple JavaScript alert dialog by clicking a button that triggers the alert and accepting it.

Starting URL: https://testautomationpractice.blogspot.com/

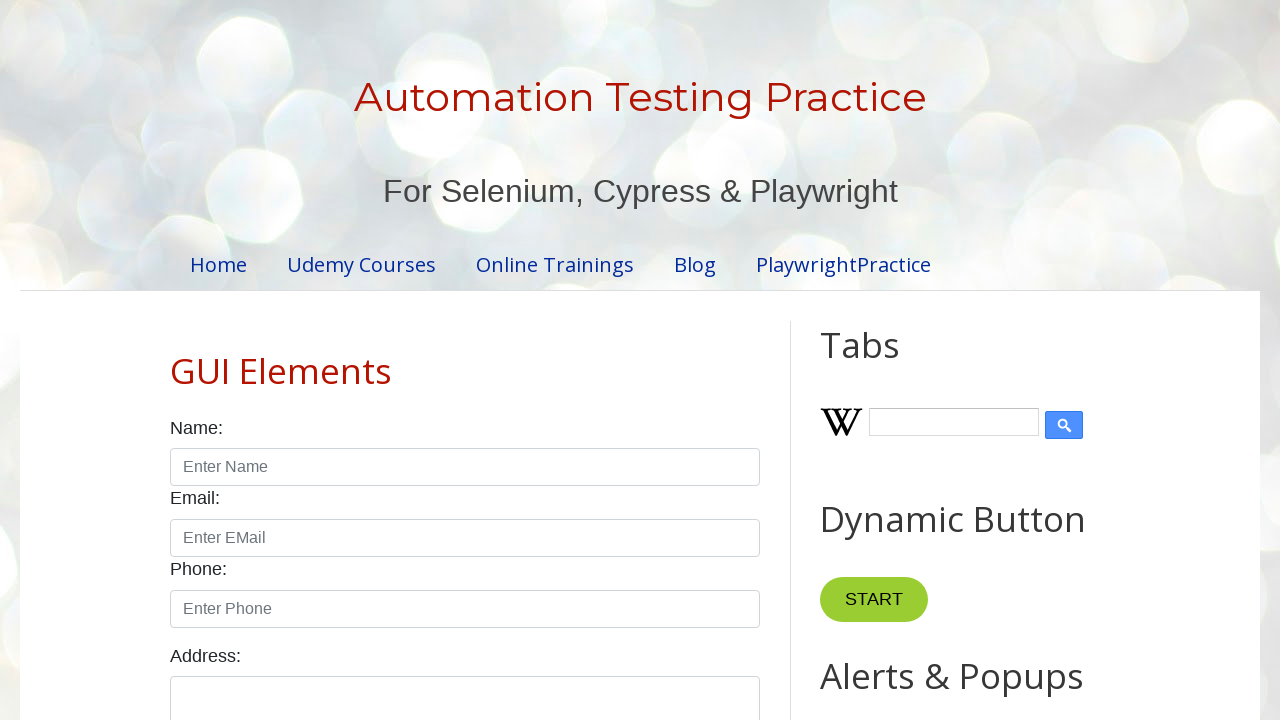

Set up dialog handler to accept alerts
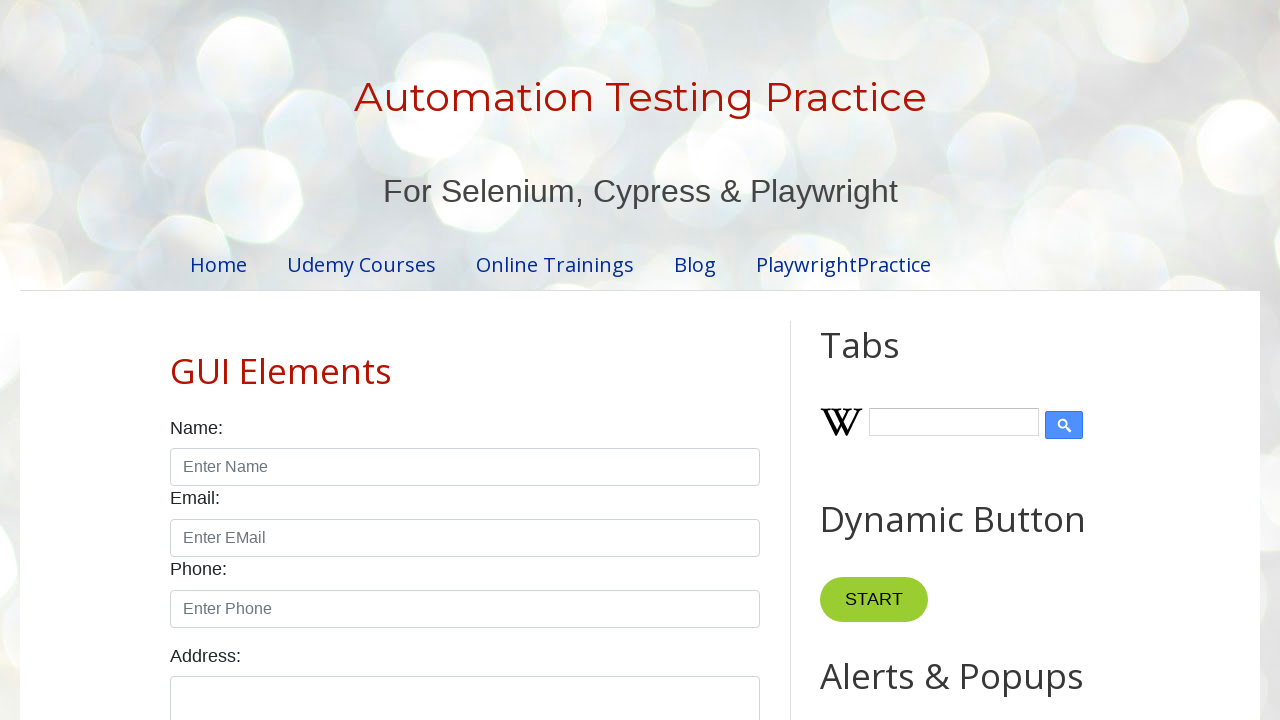

Clicked button to trigger simple alert dialog at (888, 361) on button[onclick="myFunctionAlert()"]
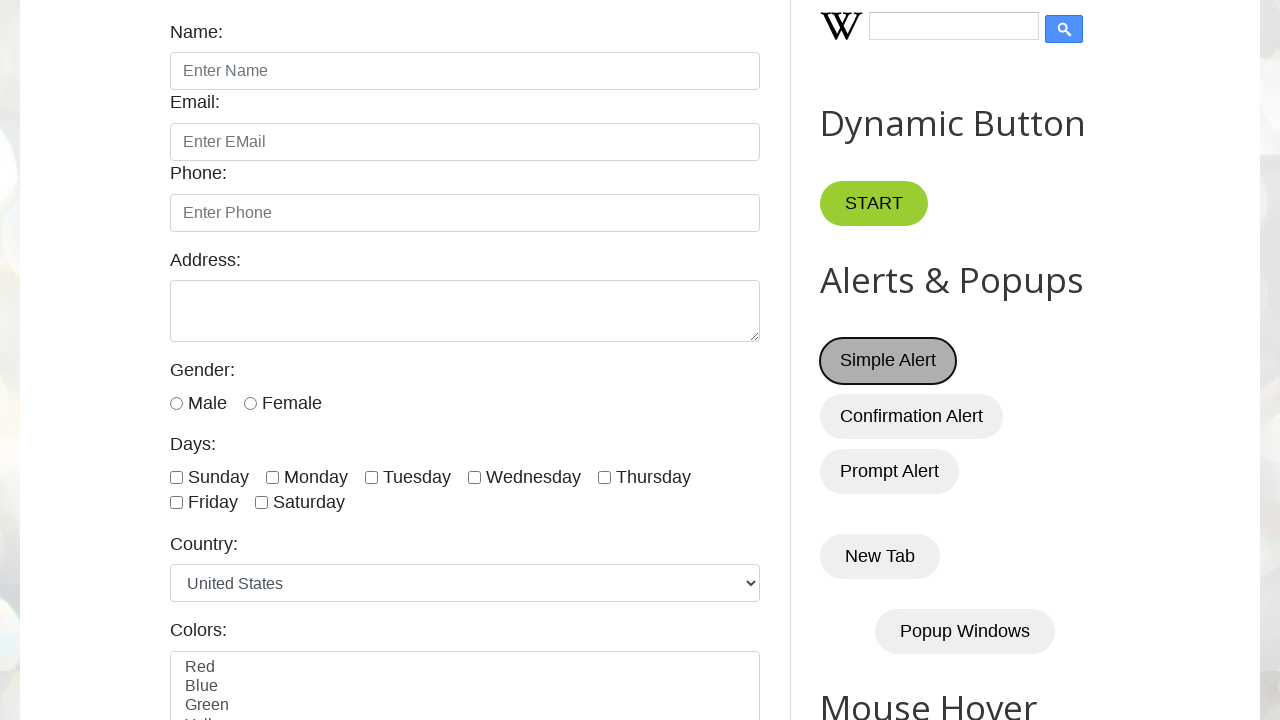

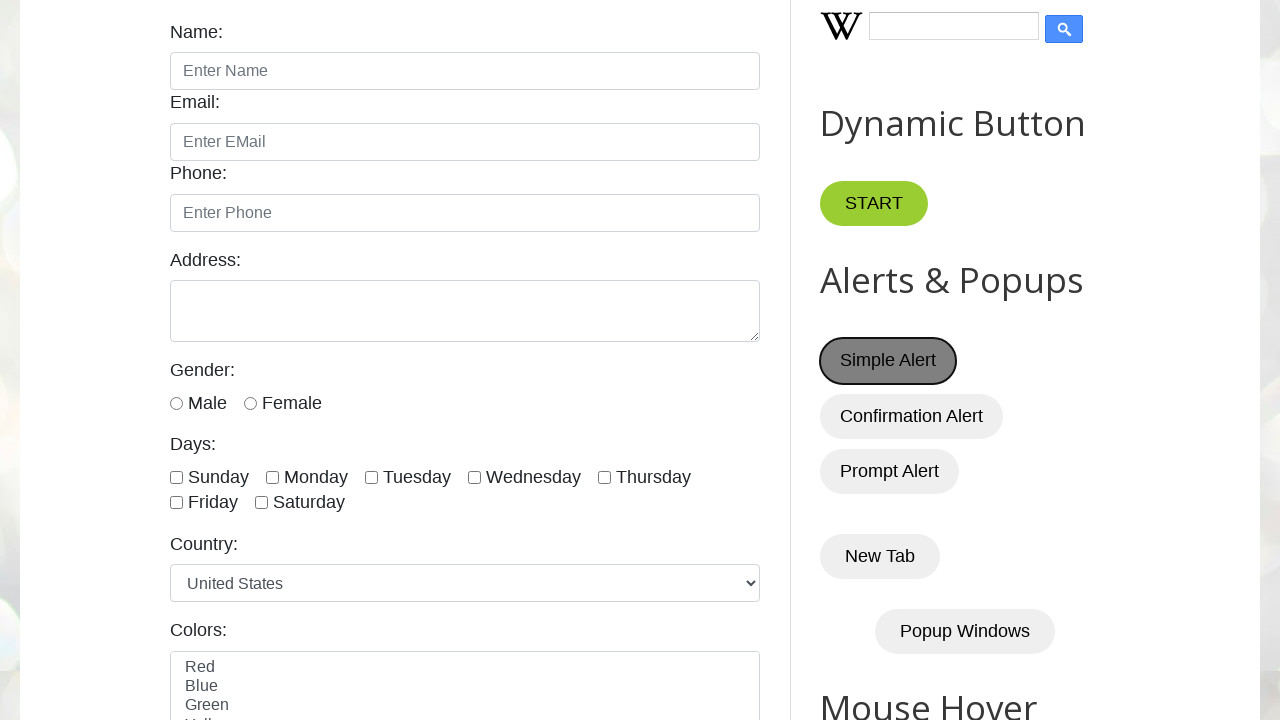